Tests explicit wait functionality by waiting for a price to change to $100, then clicking a book button, calculating a mathematical answer based on a displayed value, filling in the answer, and submitting.

Starting URL: http://suninjuly.github.io/explicit_wait2.html

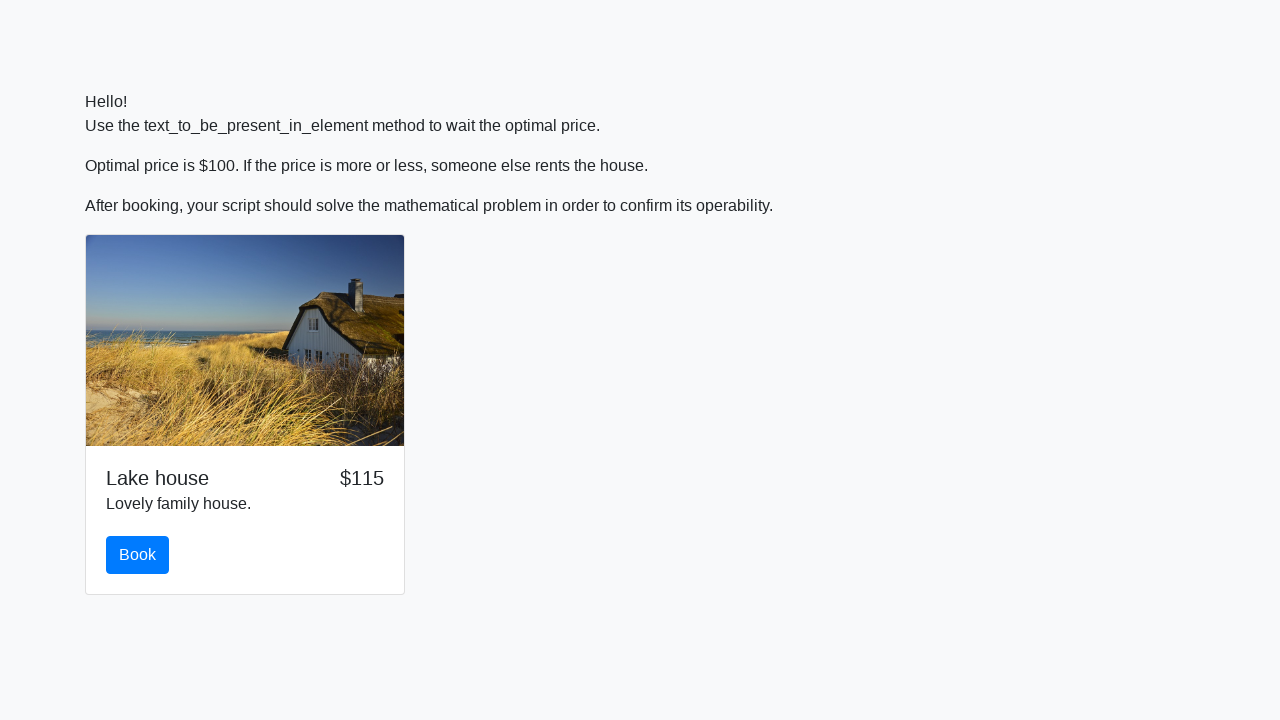

Waited for price element to display $100
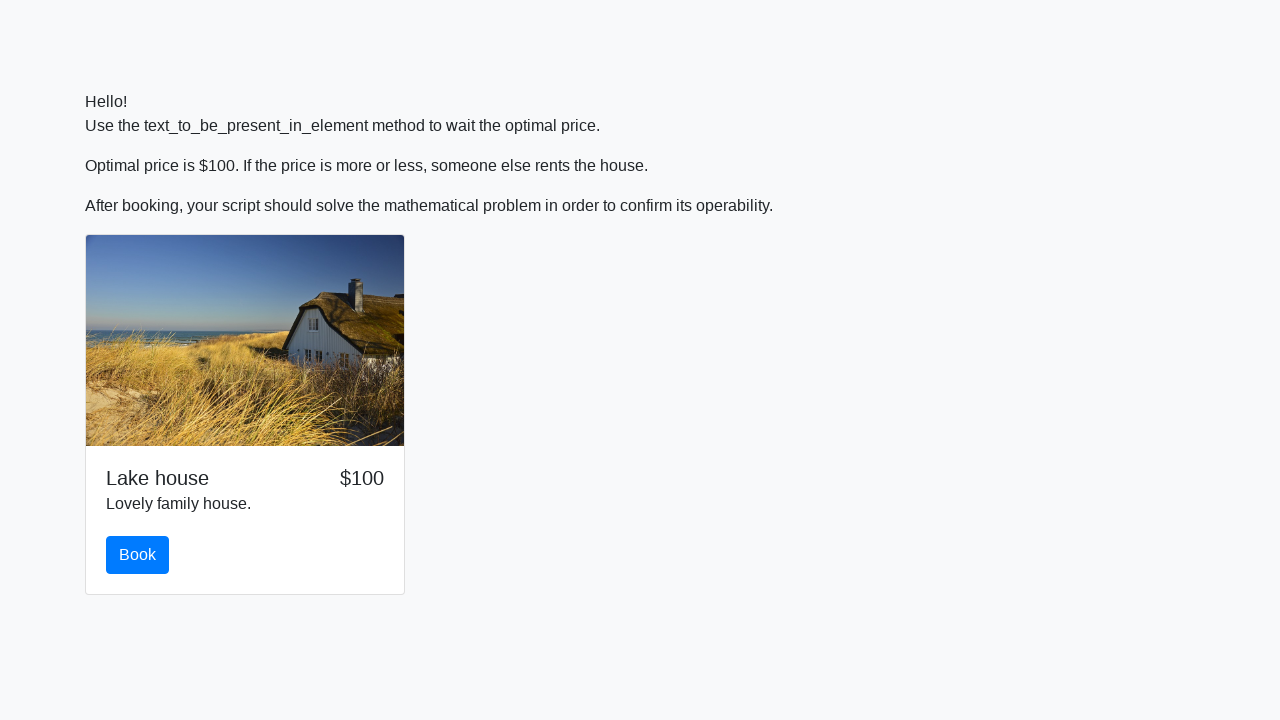

Clicked the book button at (138, 555) on #book
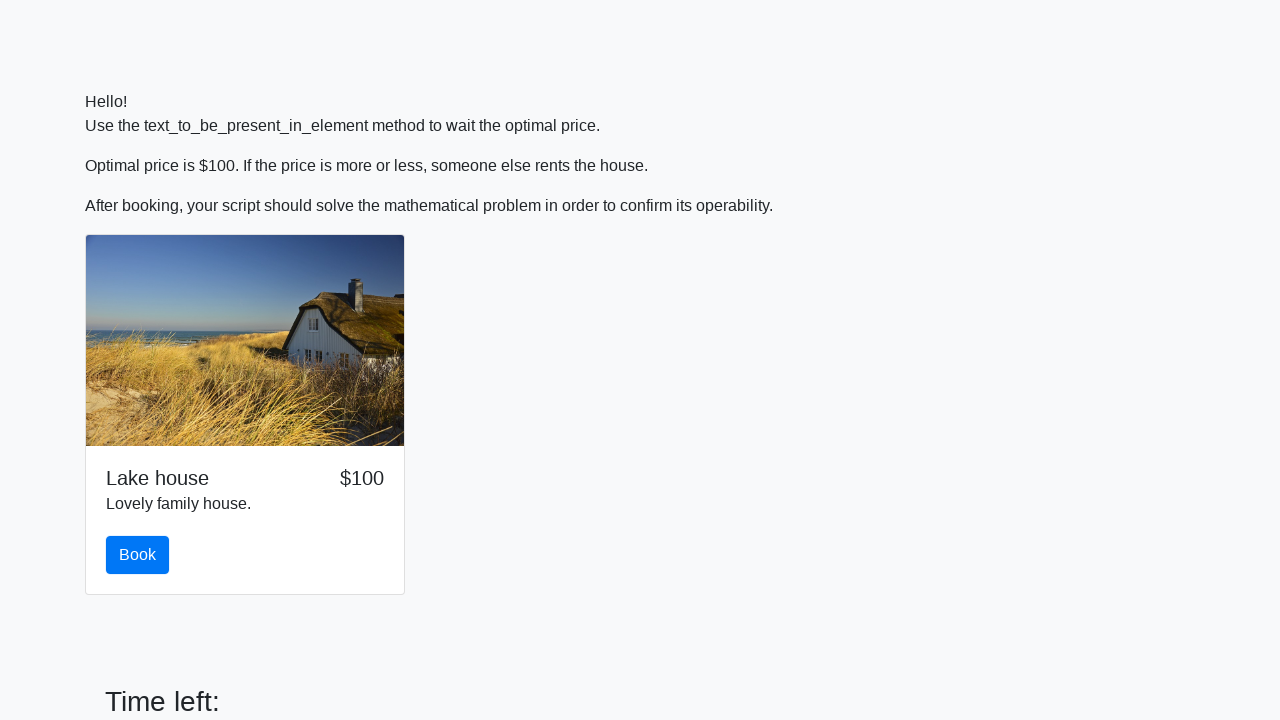

Retrieved input value from #input_value element
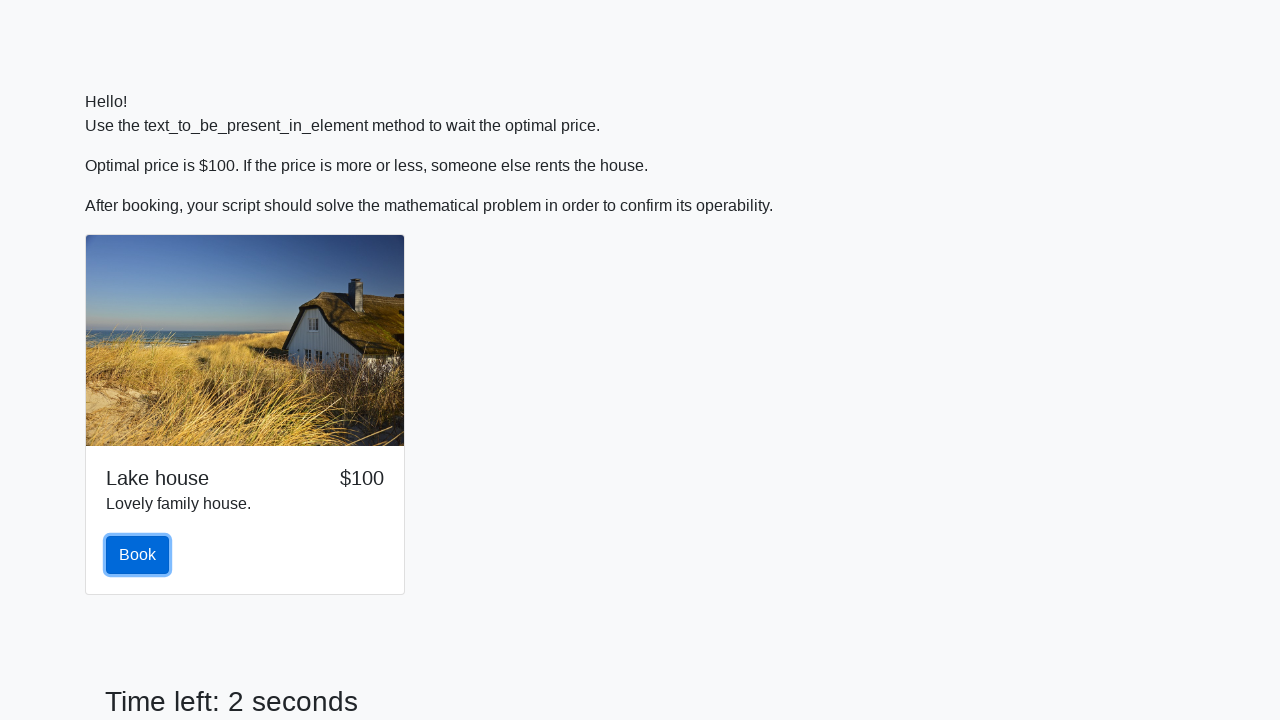

Calculated mathematical answer: -0.8570361609157312
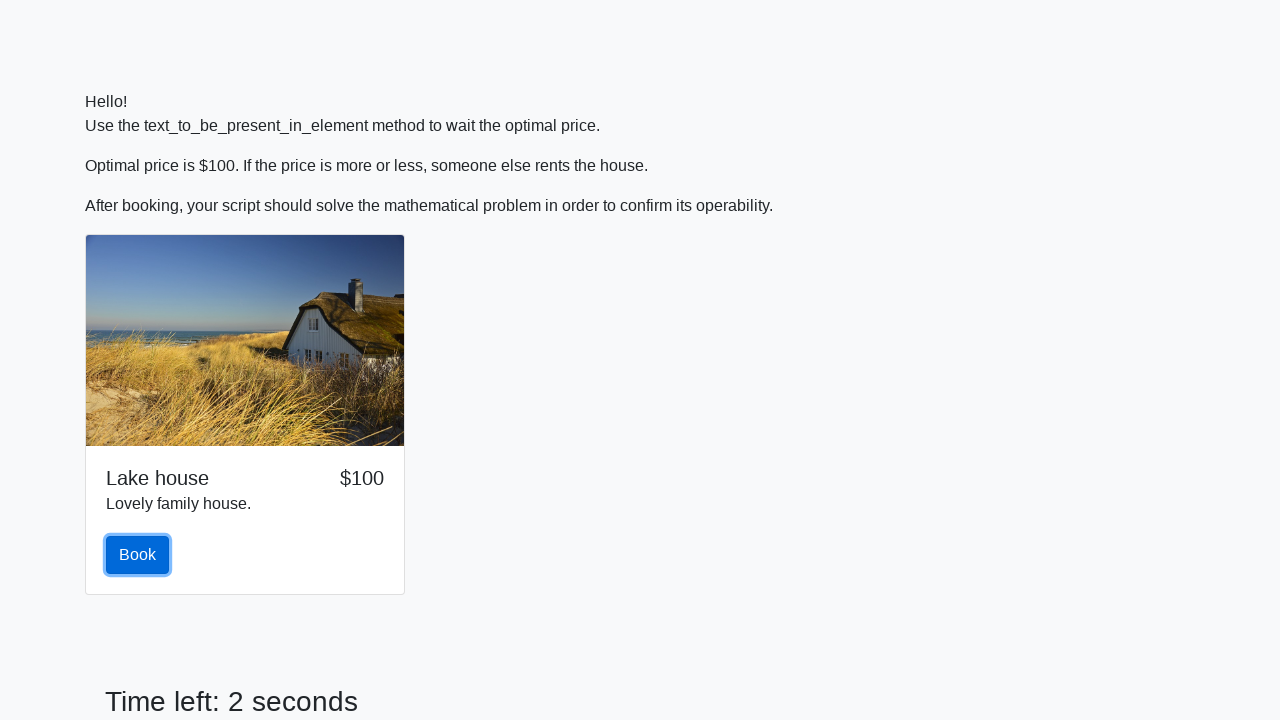

Filled answer field with calculated value on #answer
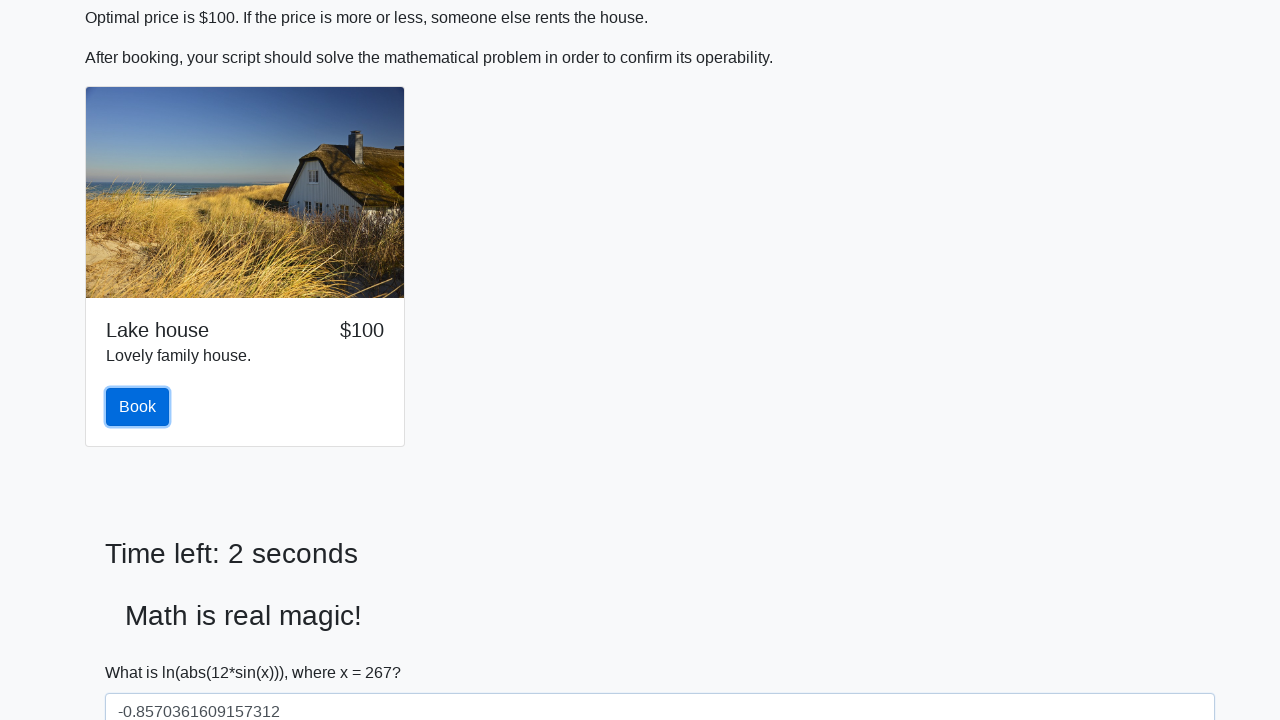

Clicked the solve button to submit answer at (143, 651) on #solve
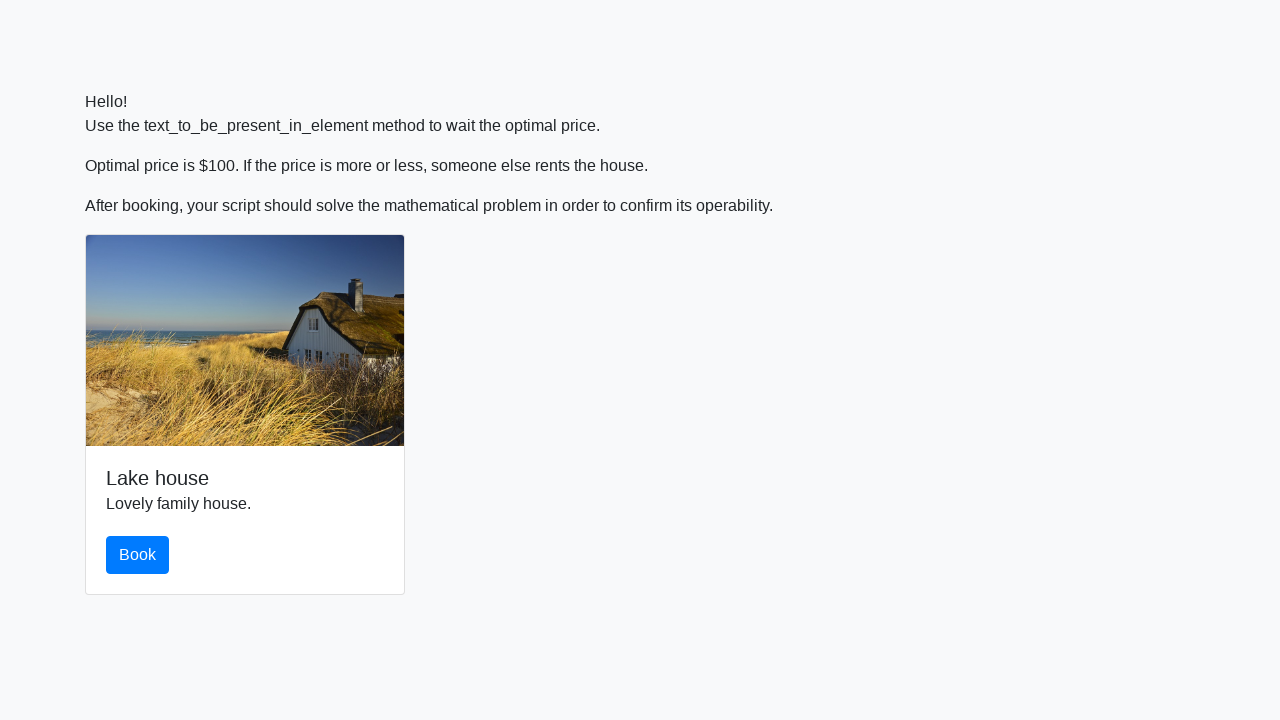

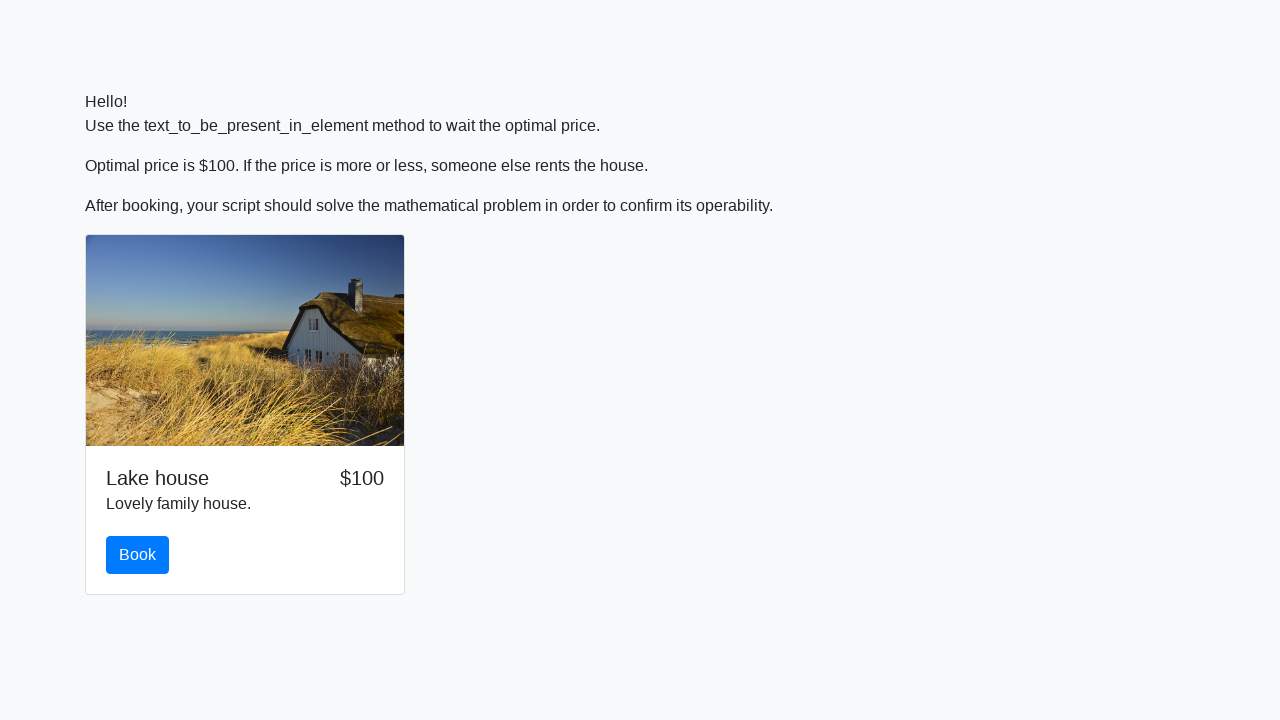